Tests input field functionality by entering a number, clearing it, and entering a different number

Starting URL: http://the-internet.herokuapp.com/inputs

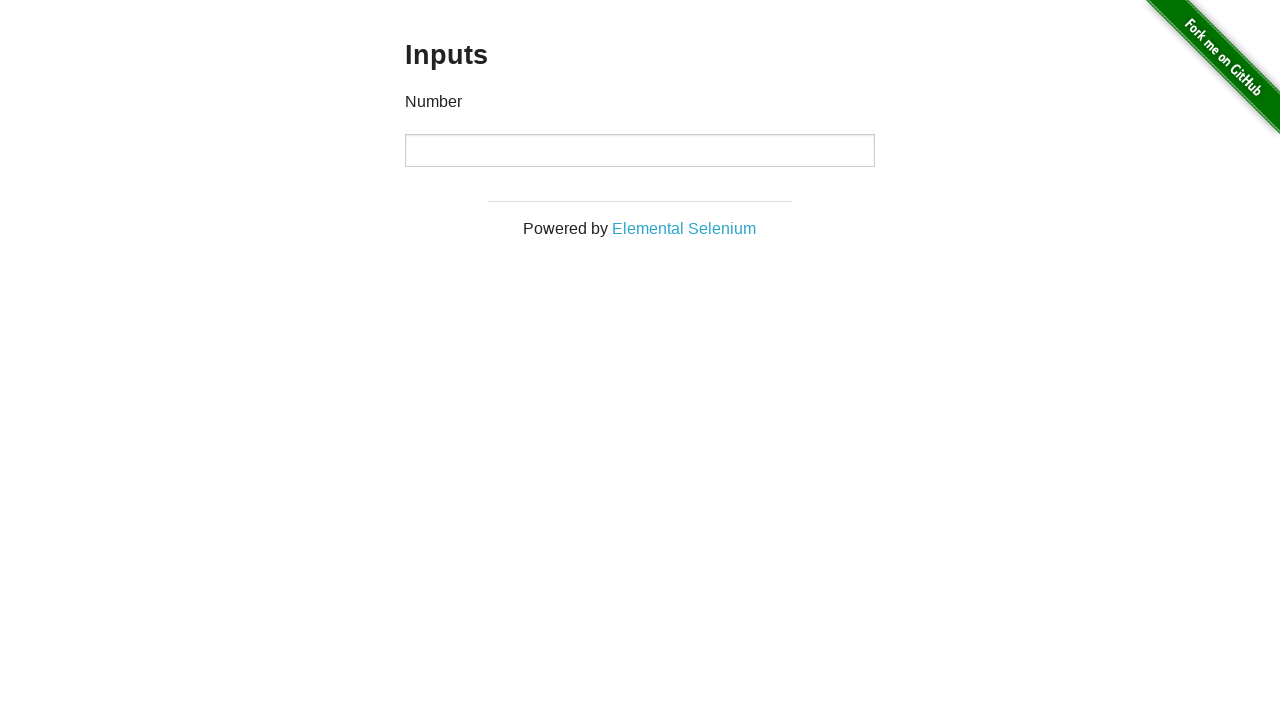

Entered first value '1000' into input field on input
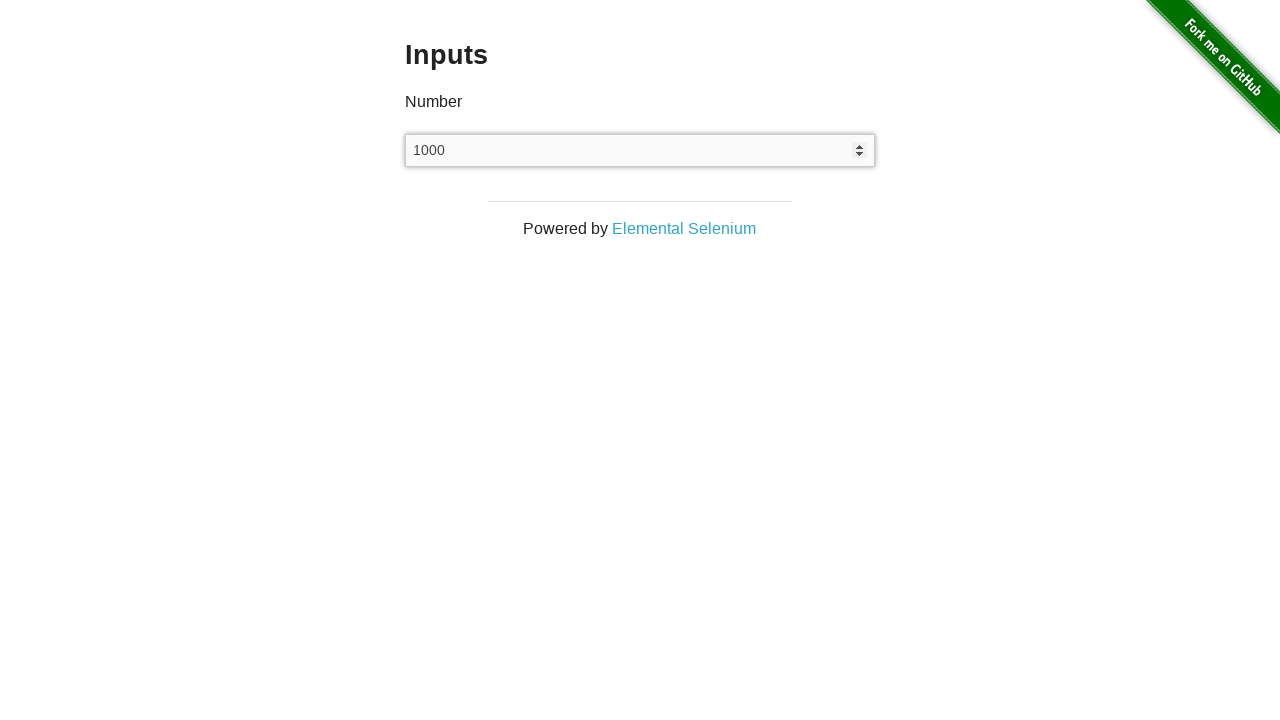

Cleared the input field on input
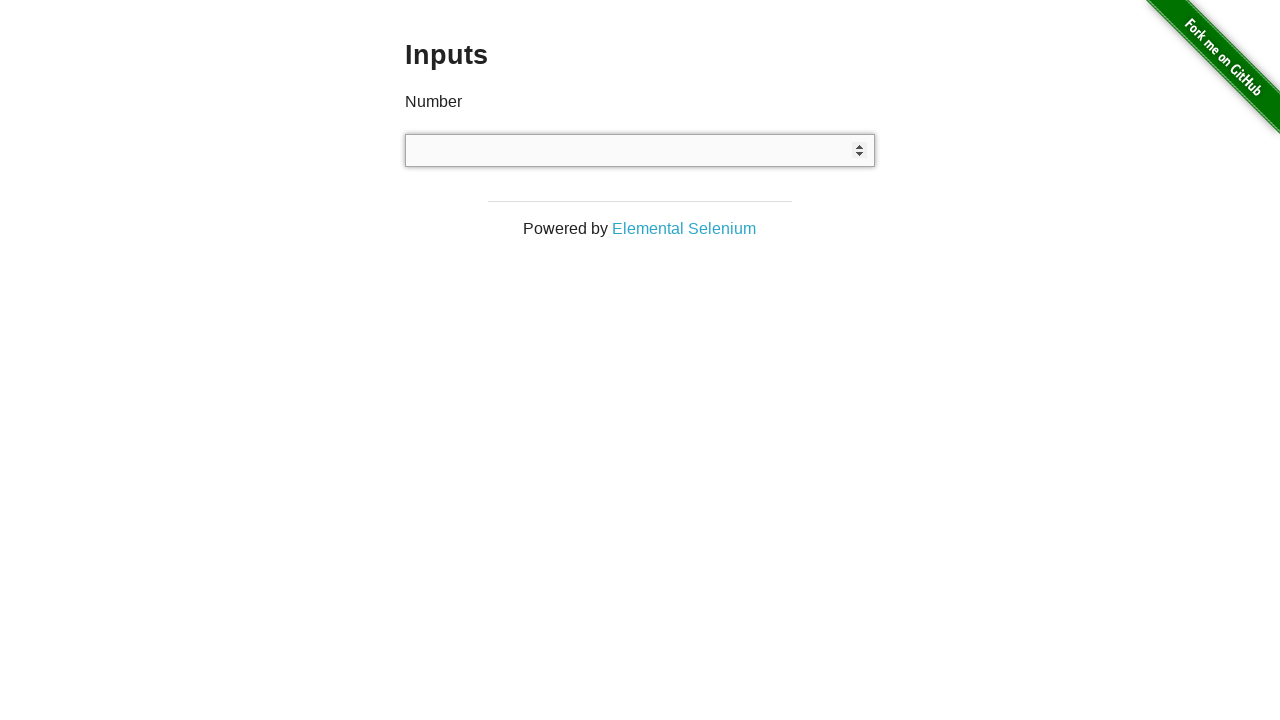

Entered second value '999' into input field on input
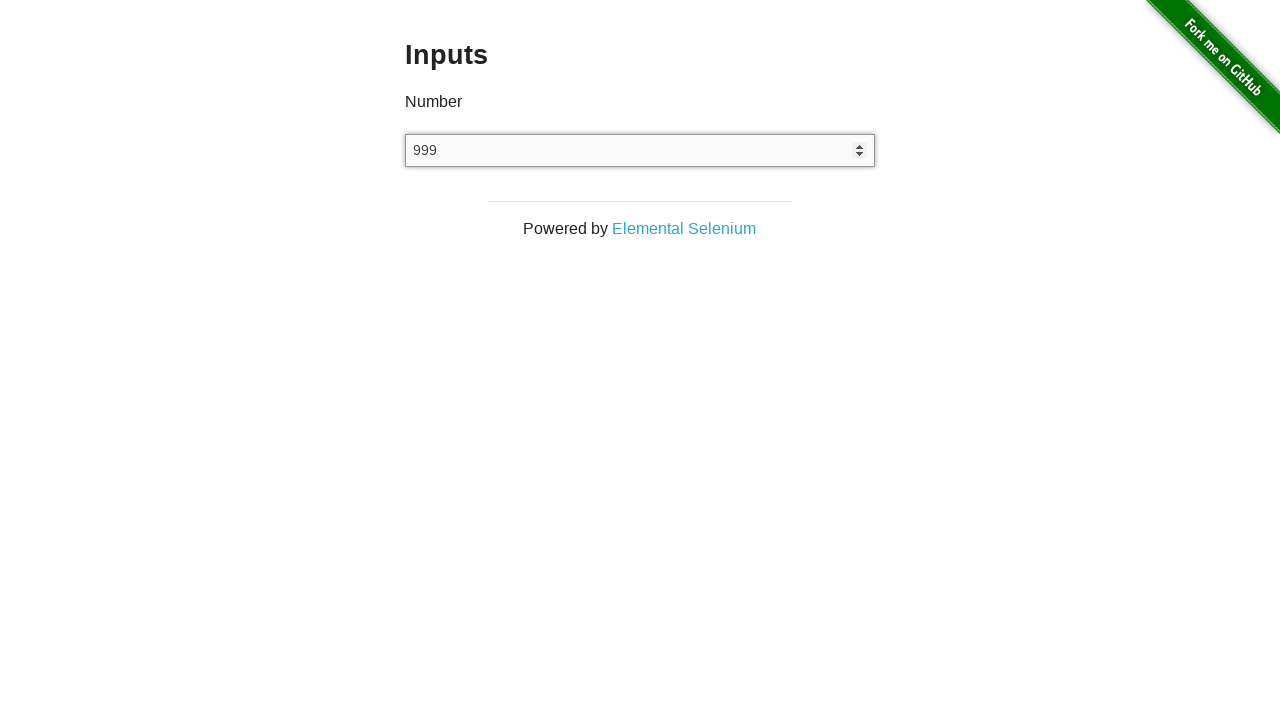

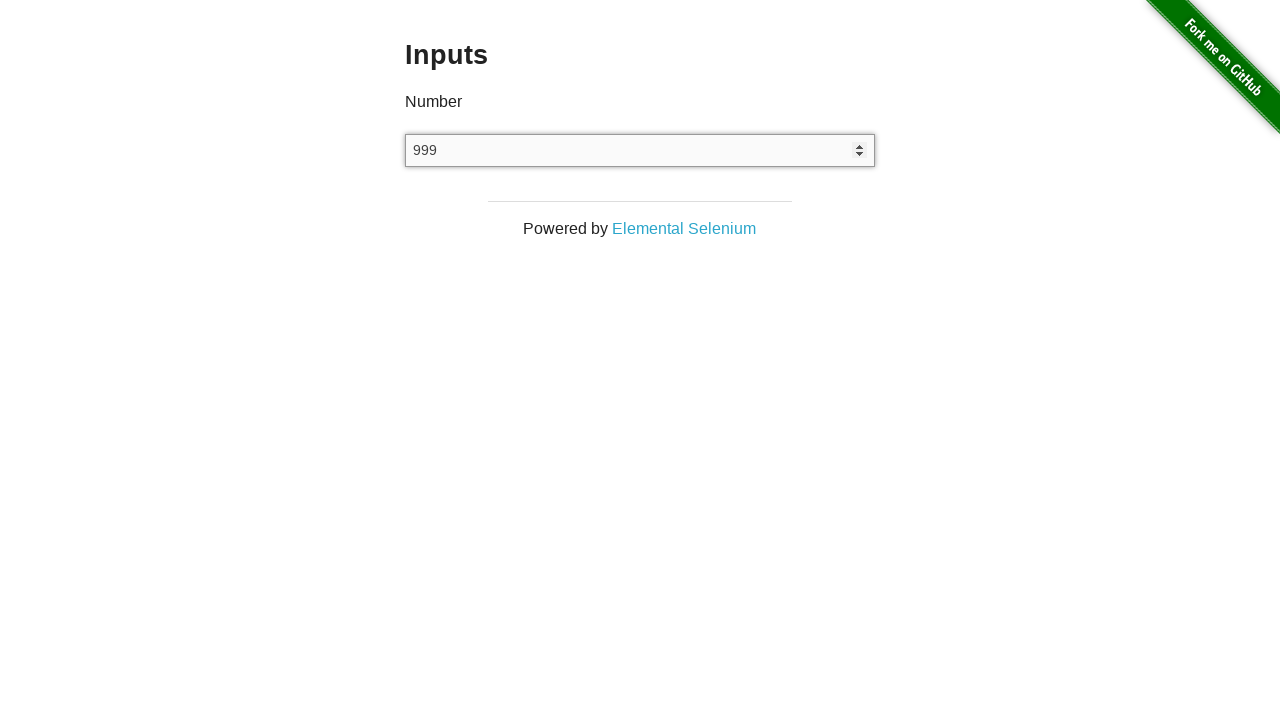